Opens all links in the first column of the footer section in new tabs and retrieves the page titles

Starting URL: http://qaclickacademy.com/practice.php

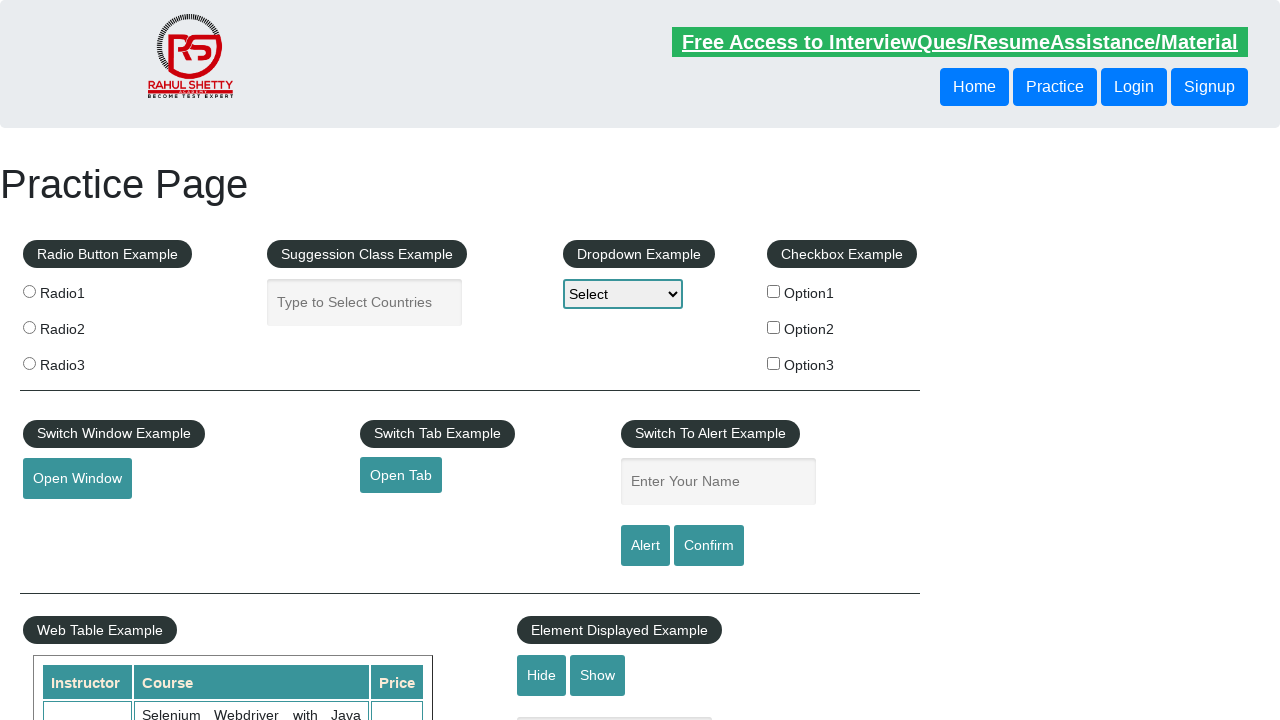

Counted total links on page: 27
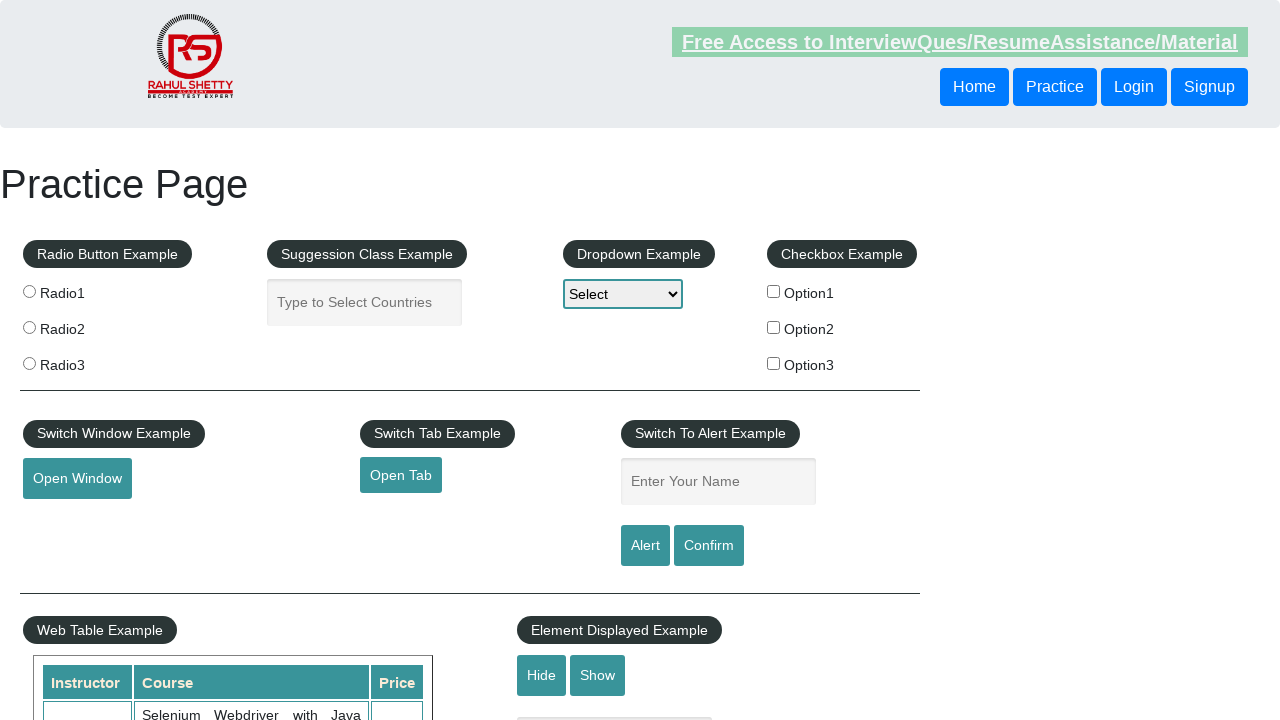

Located footer section with ID 'gf-BIG'
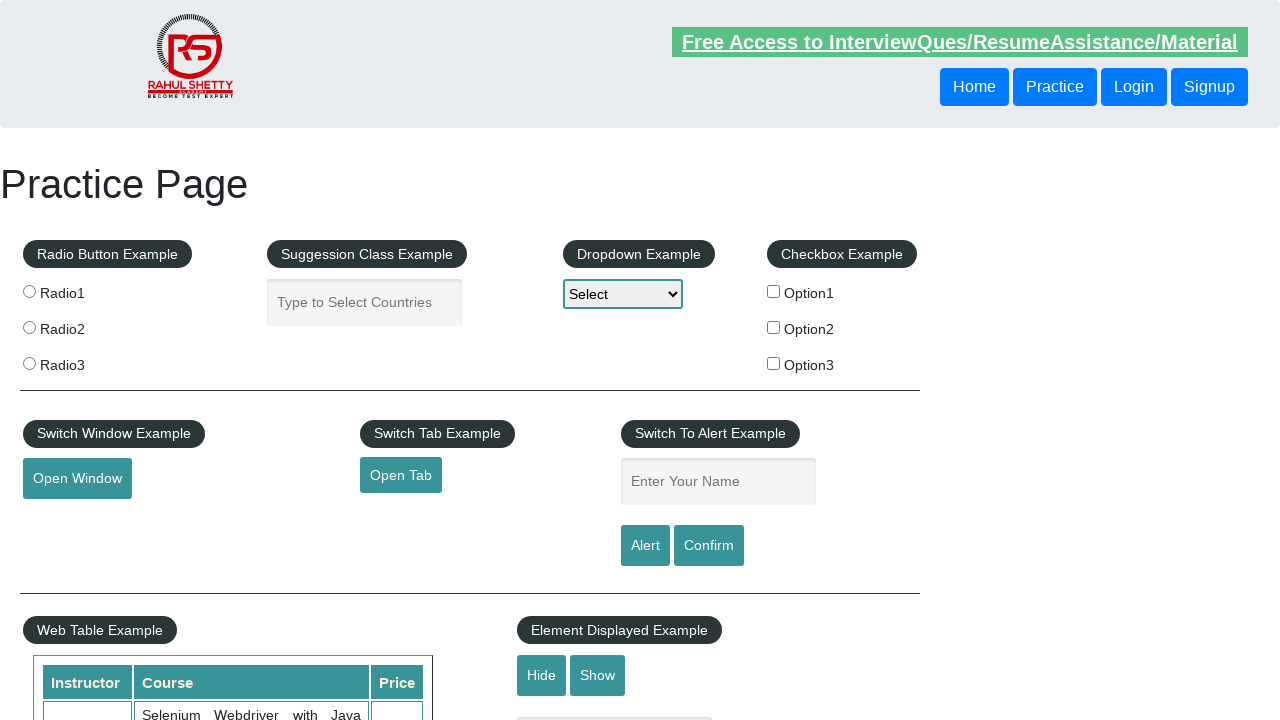

Counted footer section links: 20
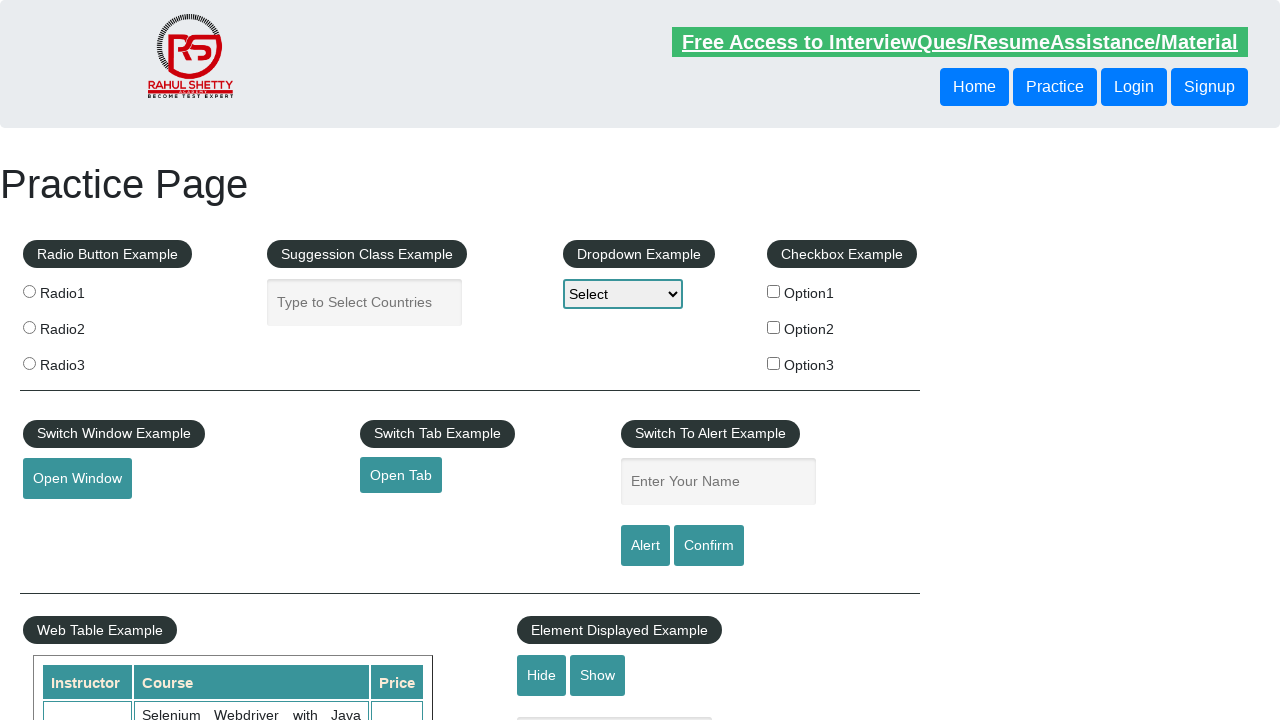

Located first column of footer section
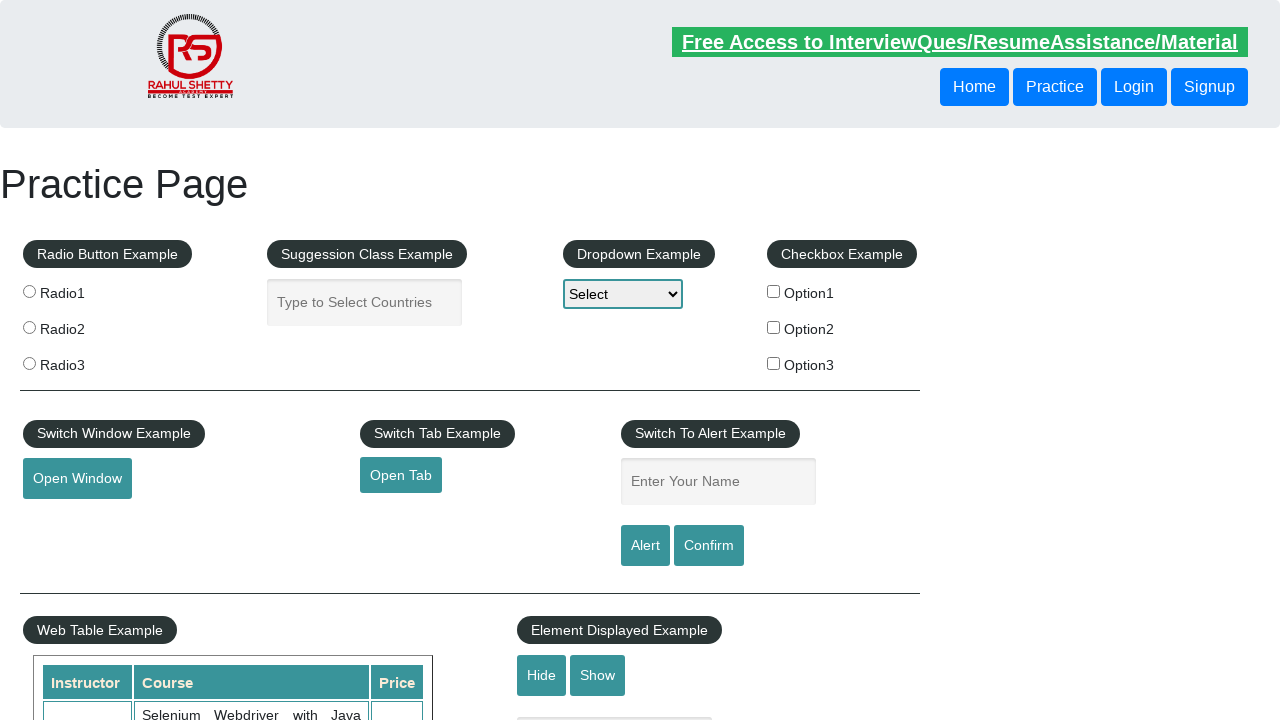

Counted first column links: 5
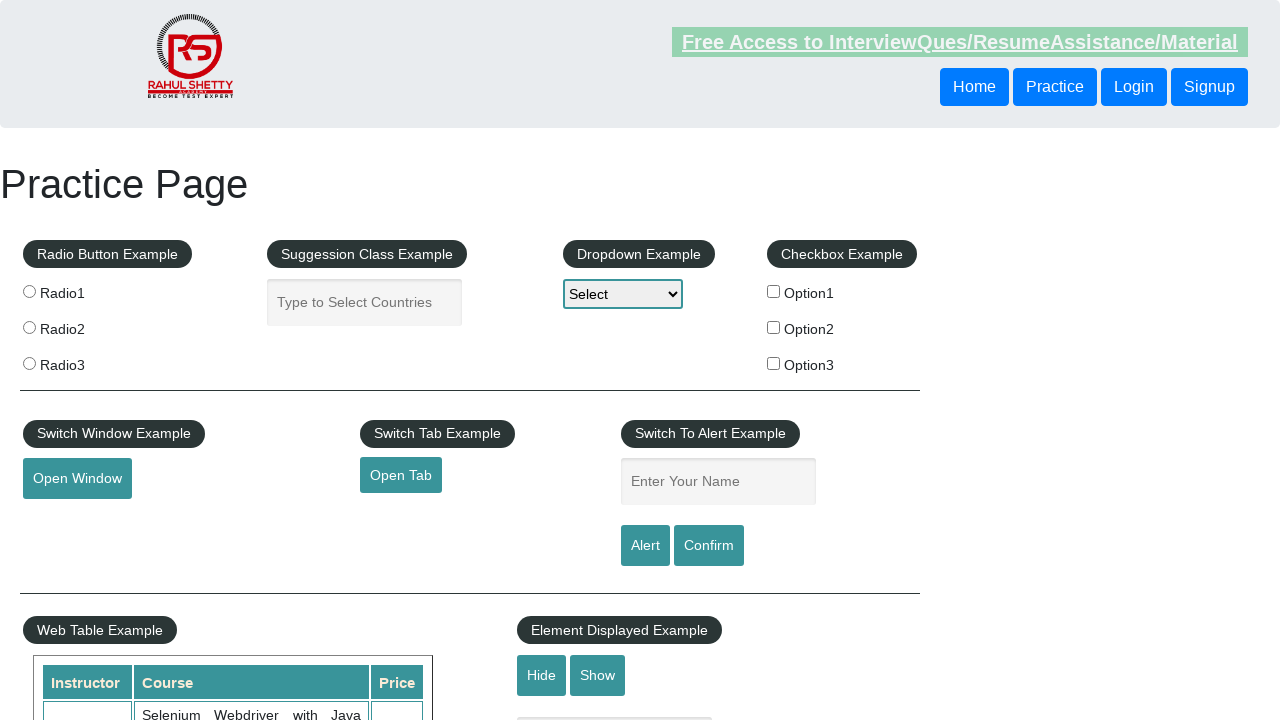

Located link 1 in first column
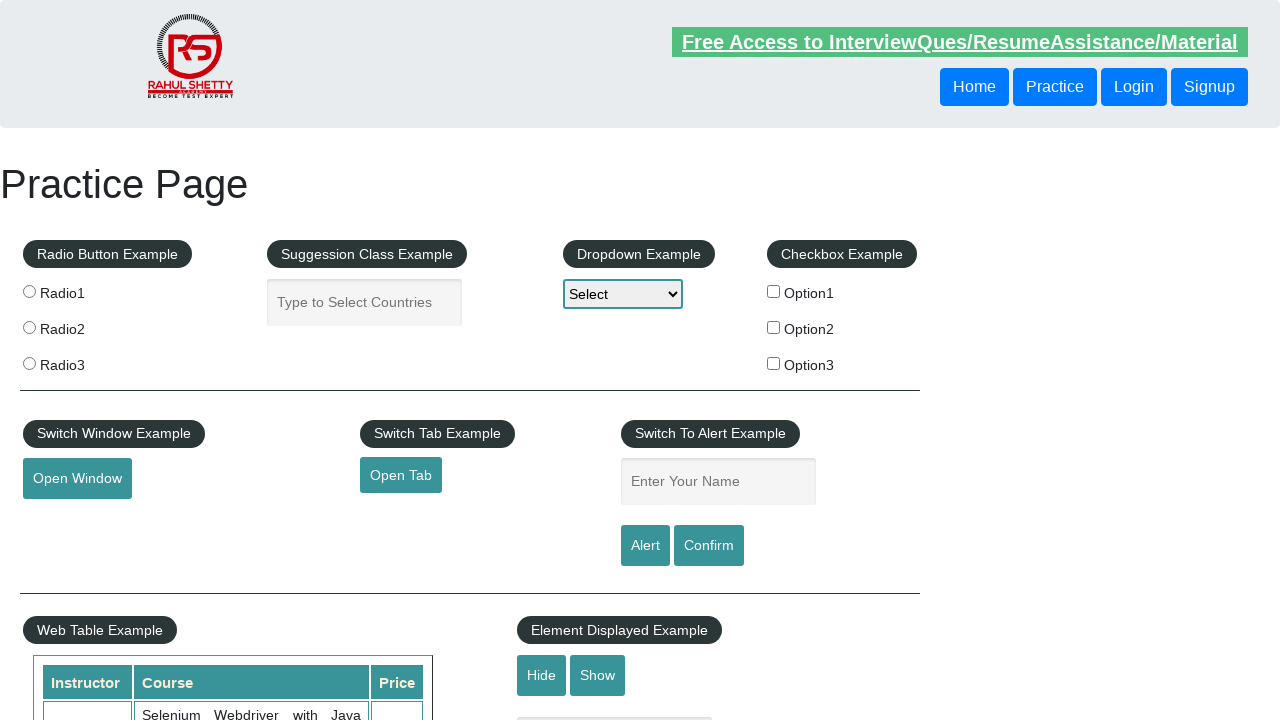

Opened link 1 in new tab using Ctrl+Click at (68, 520) on #gf-BIG >> xpath=//table/tbody/tr/td[1]/ul >> a >> nth=1
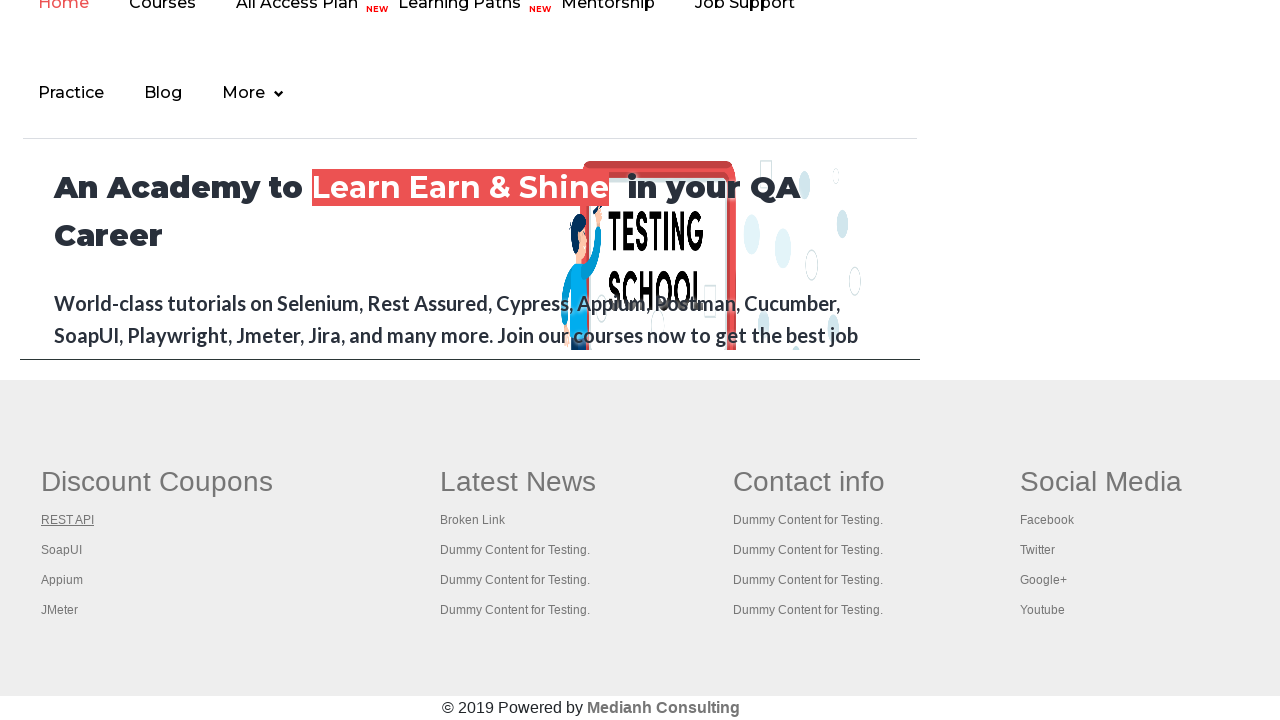

Waited for new tab to open
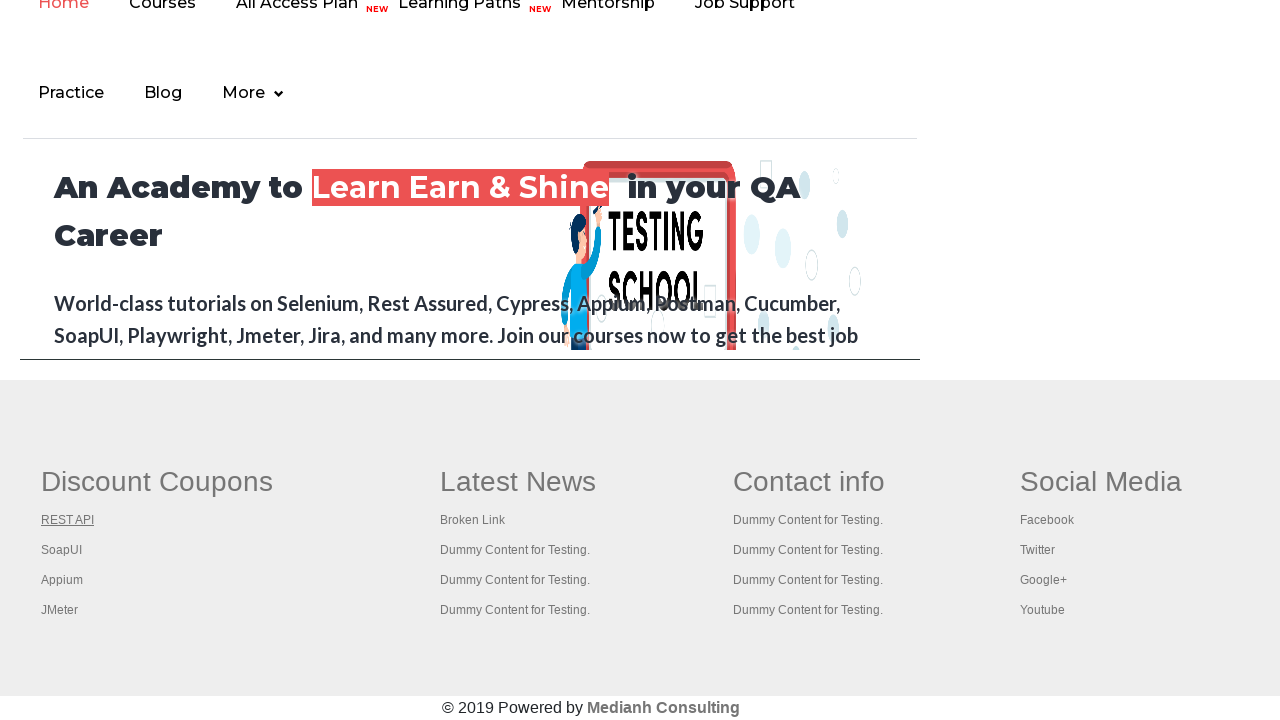

Located link 2 in first column
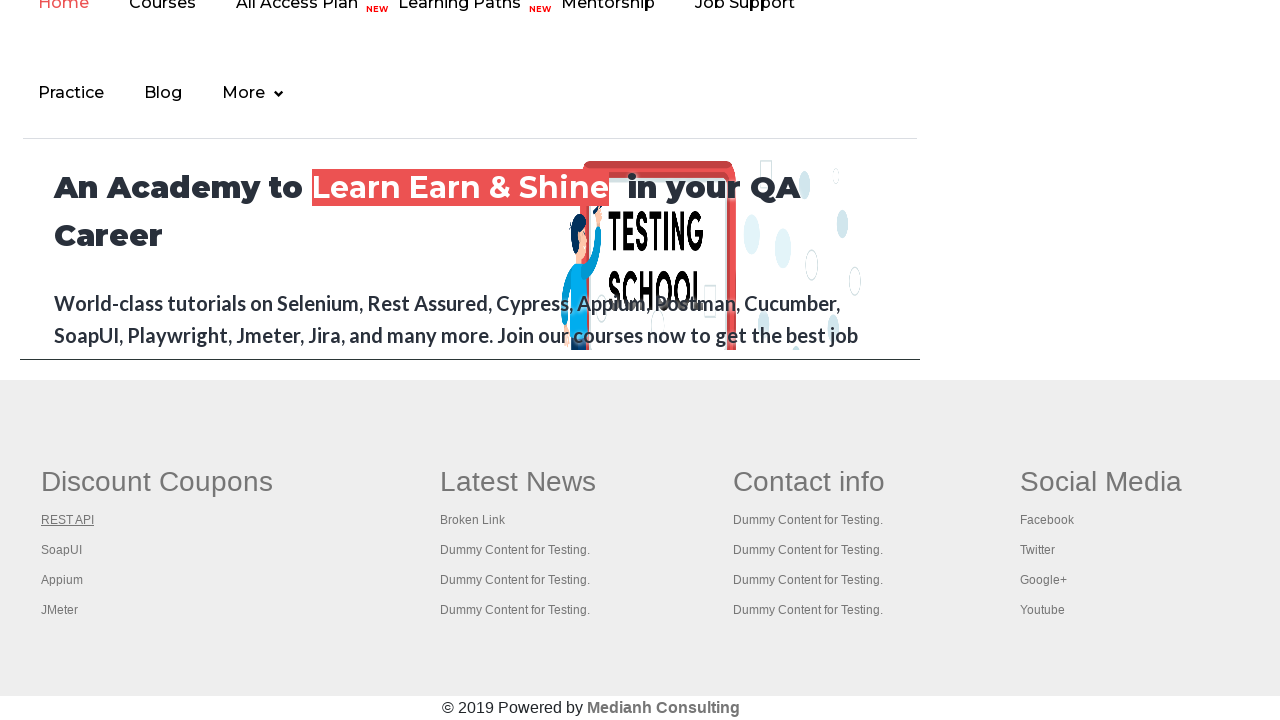

Opened link 2 in new tab using Ctrl+Click at (62, 550) on #gf-BIG >> xpath=//table/tbody/tr/td[1]/ul >> a >> nth=2
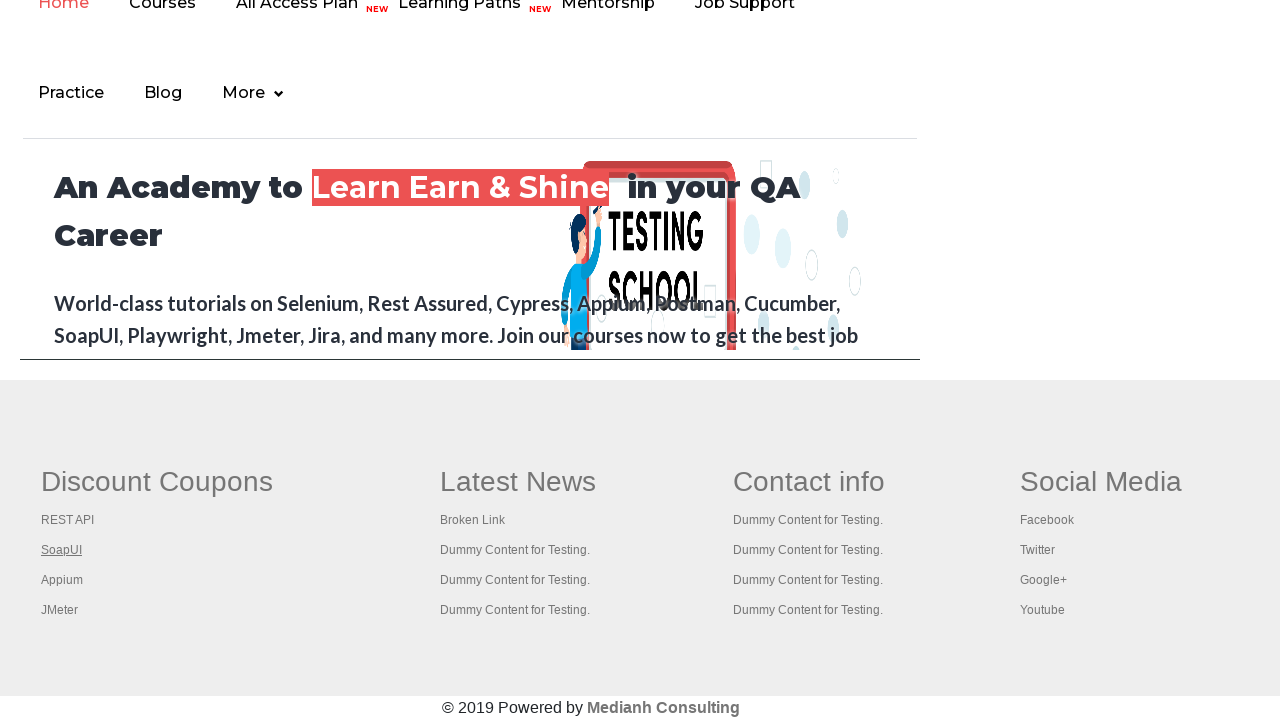

Waited for new tab to open
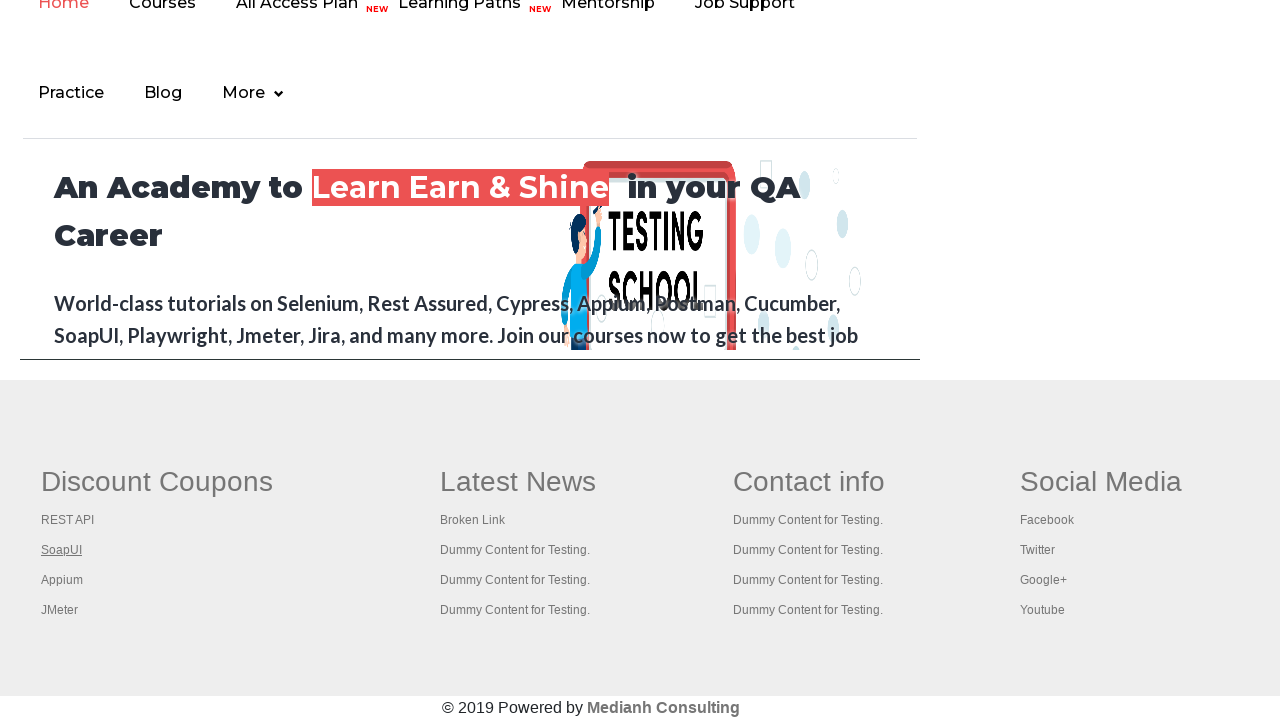

Located link 3 in first column
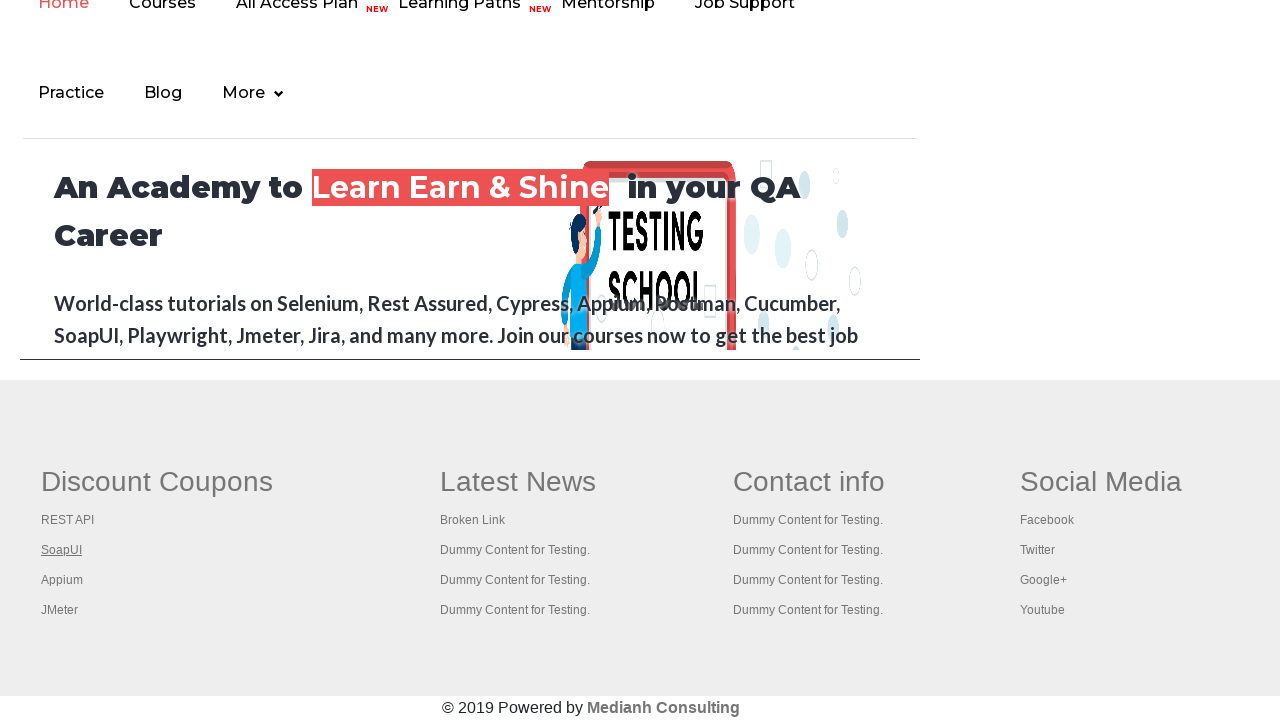

Opened link 3 in new tab using Ctrl+Click at (62, 580) on #gf-BIG >> xpath=//table/tbody/tr/td[1]/ul >> a >> nth=3
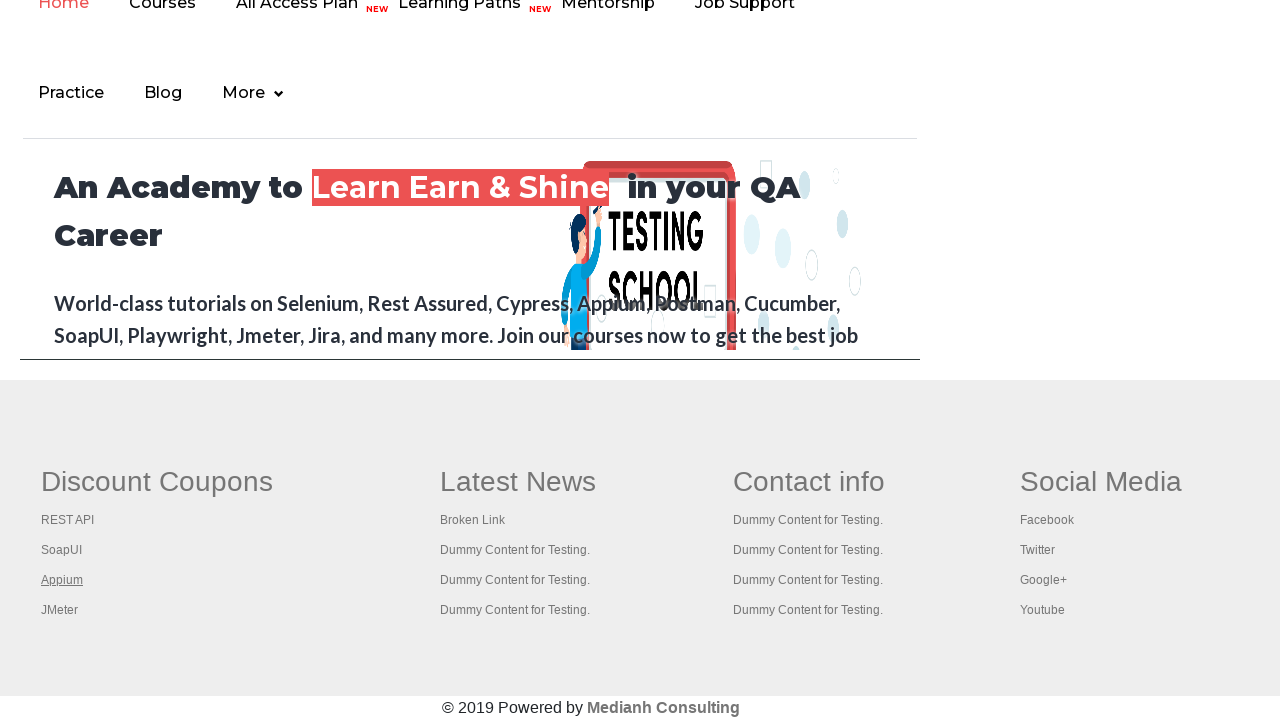

Waited for new tab to open
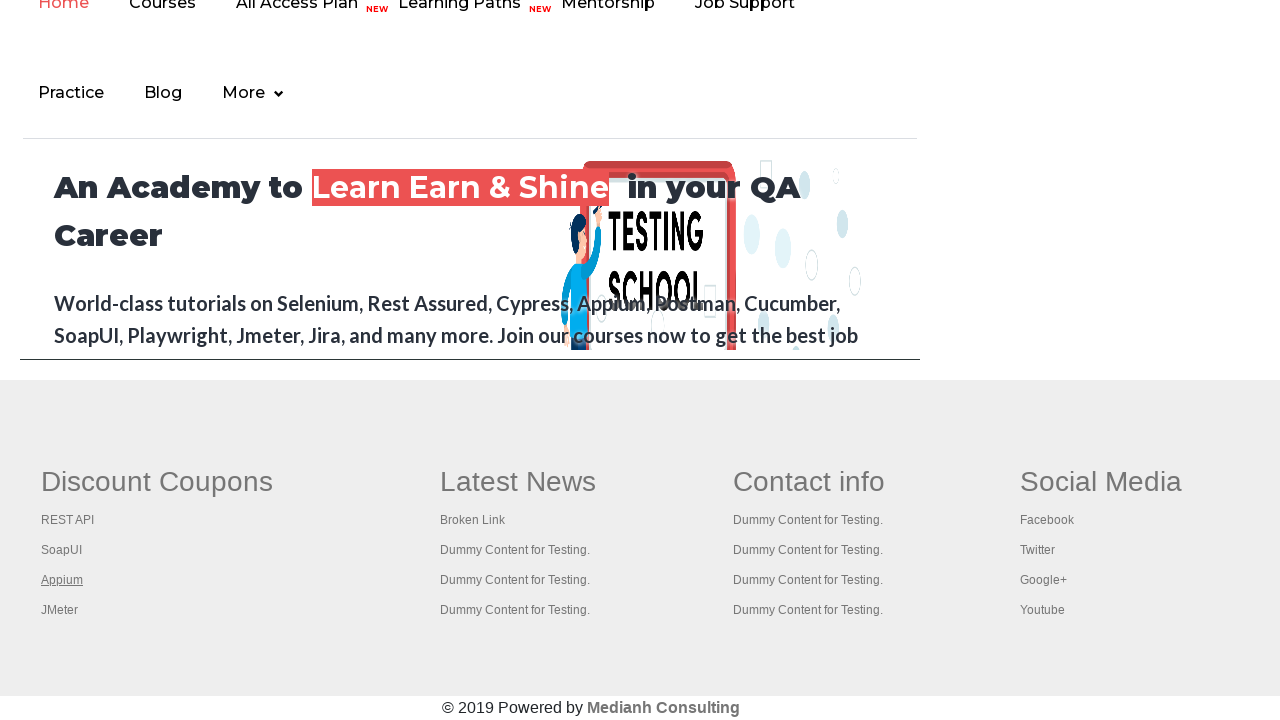

Located link 4 in first column
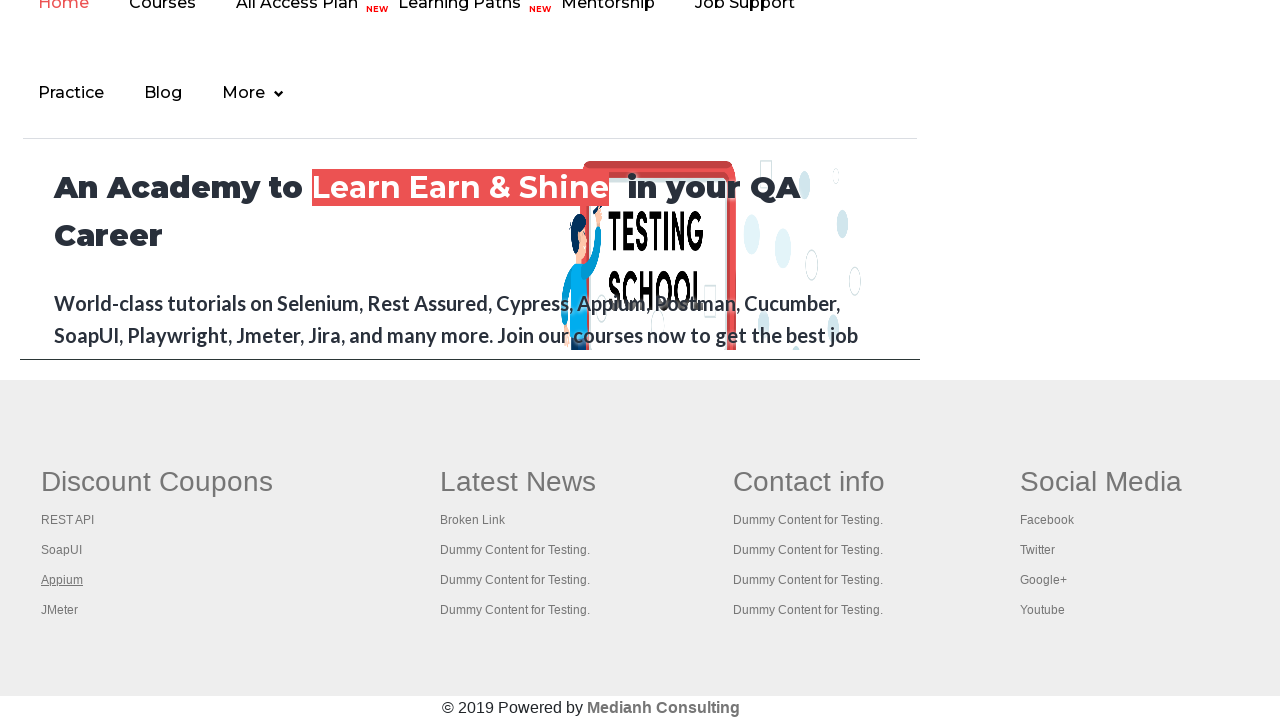

Opened link 4 in new tab using Ctrl+Click at (60, 610) on #gf-BIG >> xpath=//table/tbody/tr/td[1]/ul >> a >> nth=4
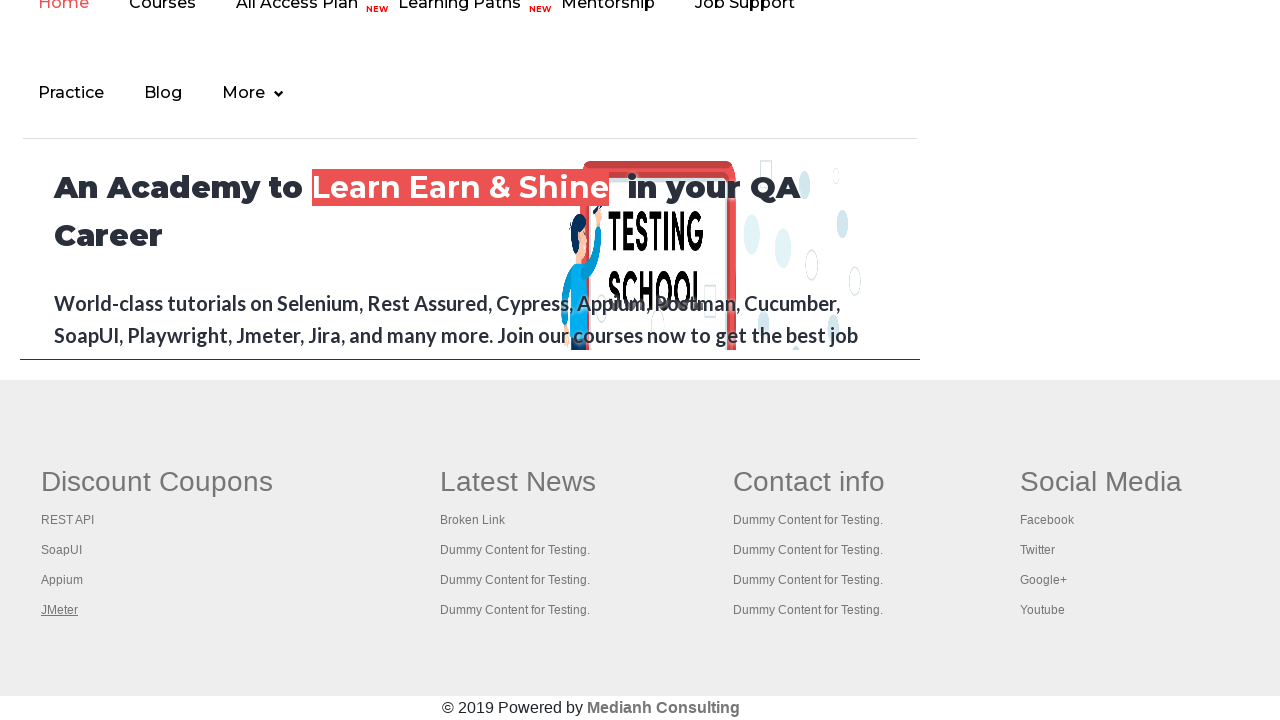

Waited for new tab to open
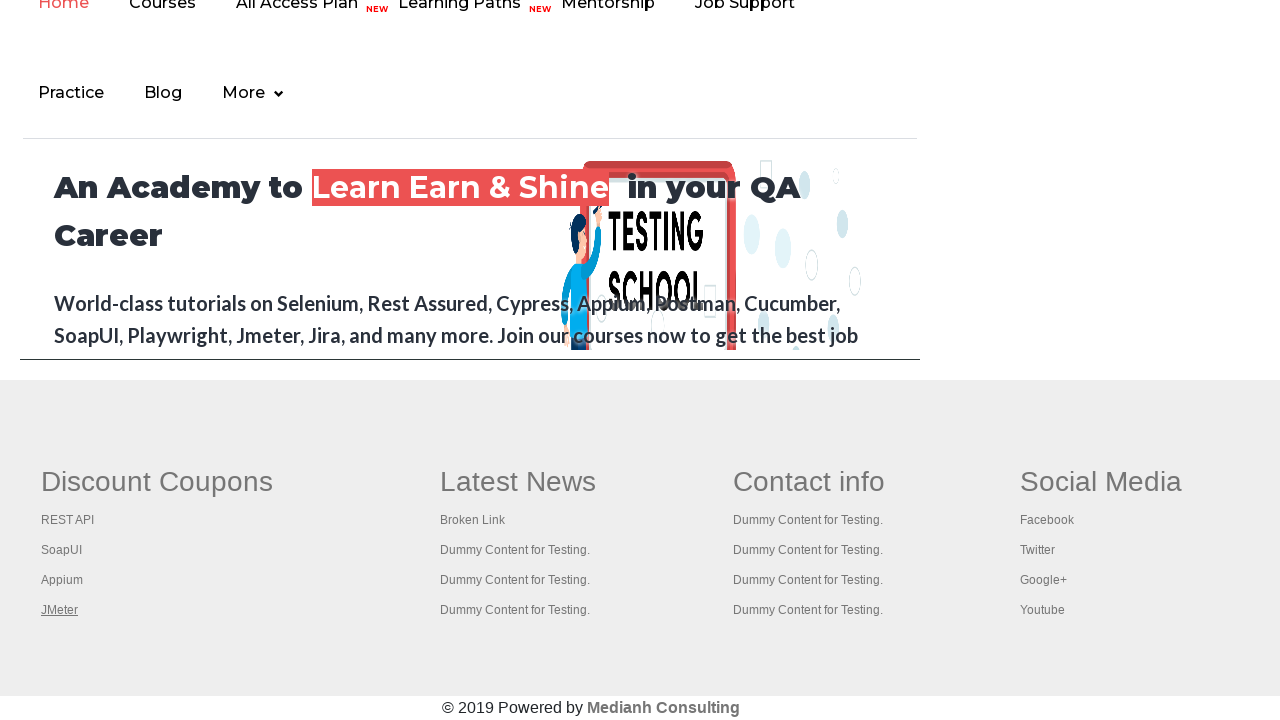

Retrieved all open pages/tabs: 5 tabs
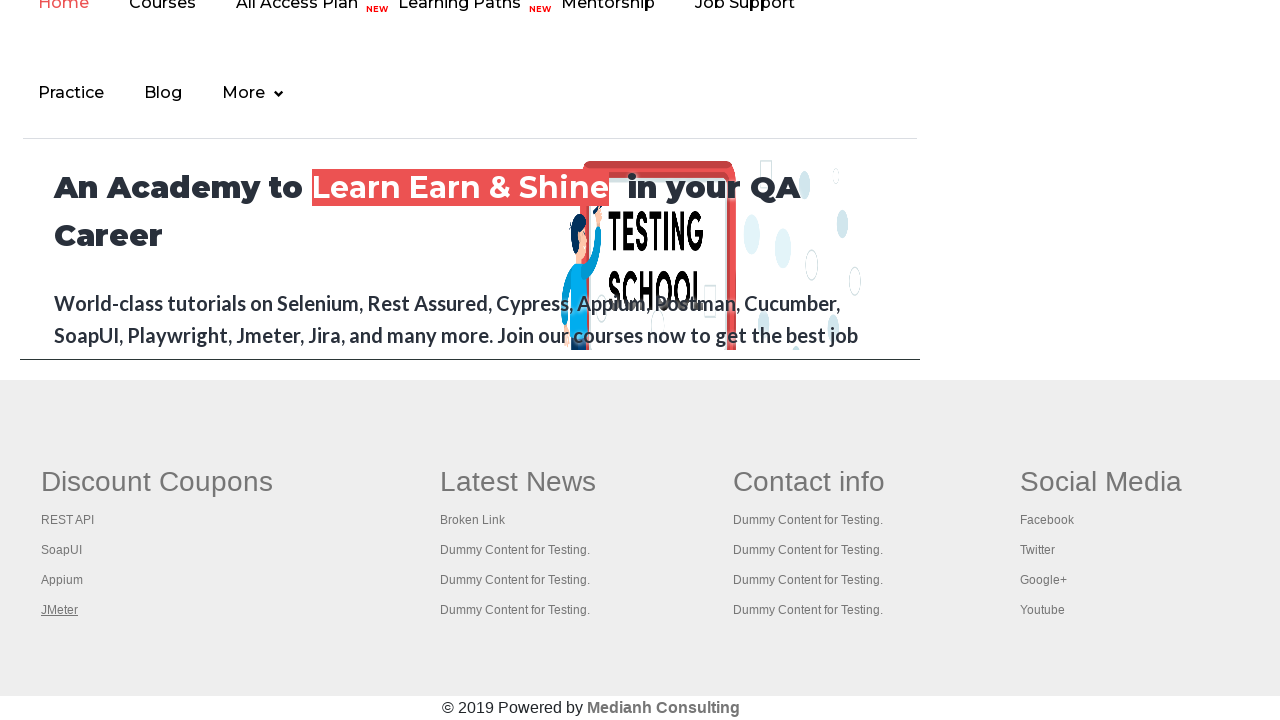

Retrieved page title: Practice Page
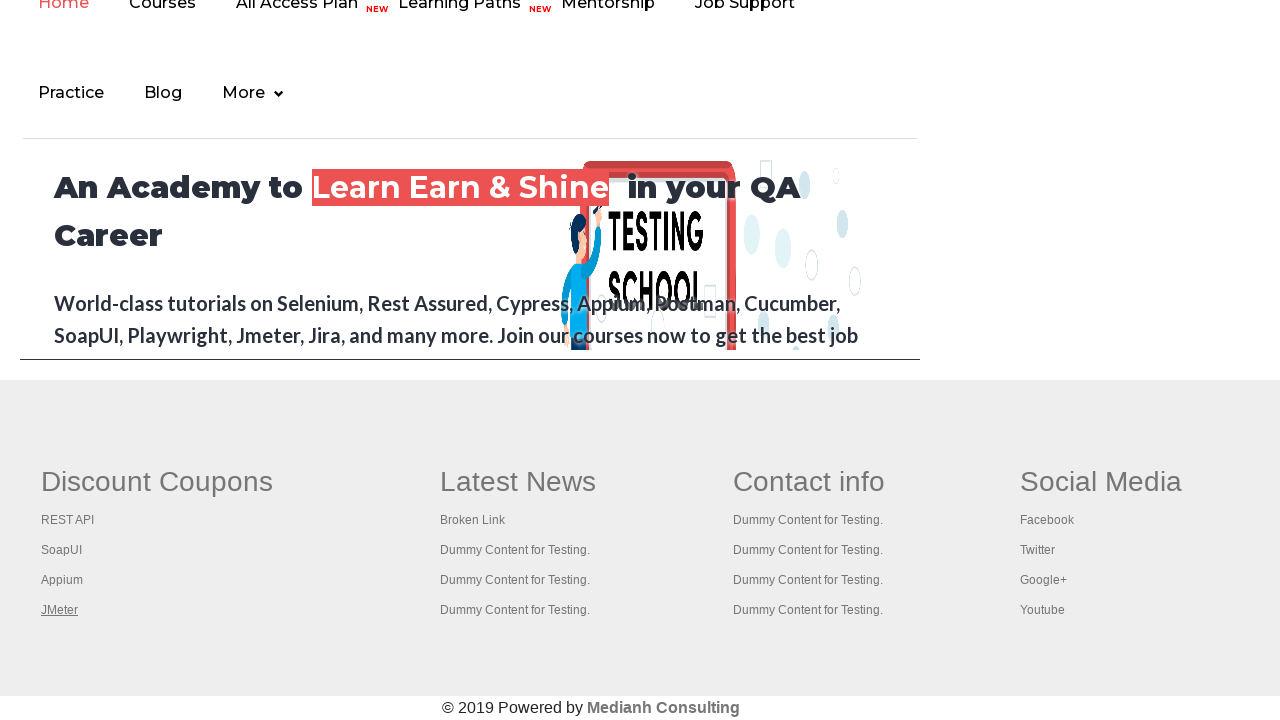

Retrieved page title: REST API Tutorial
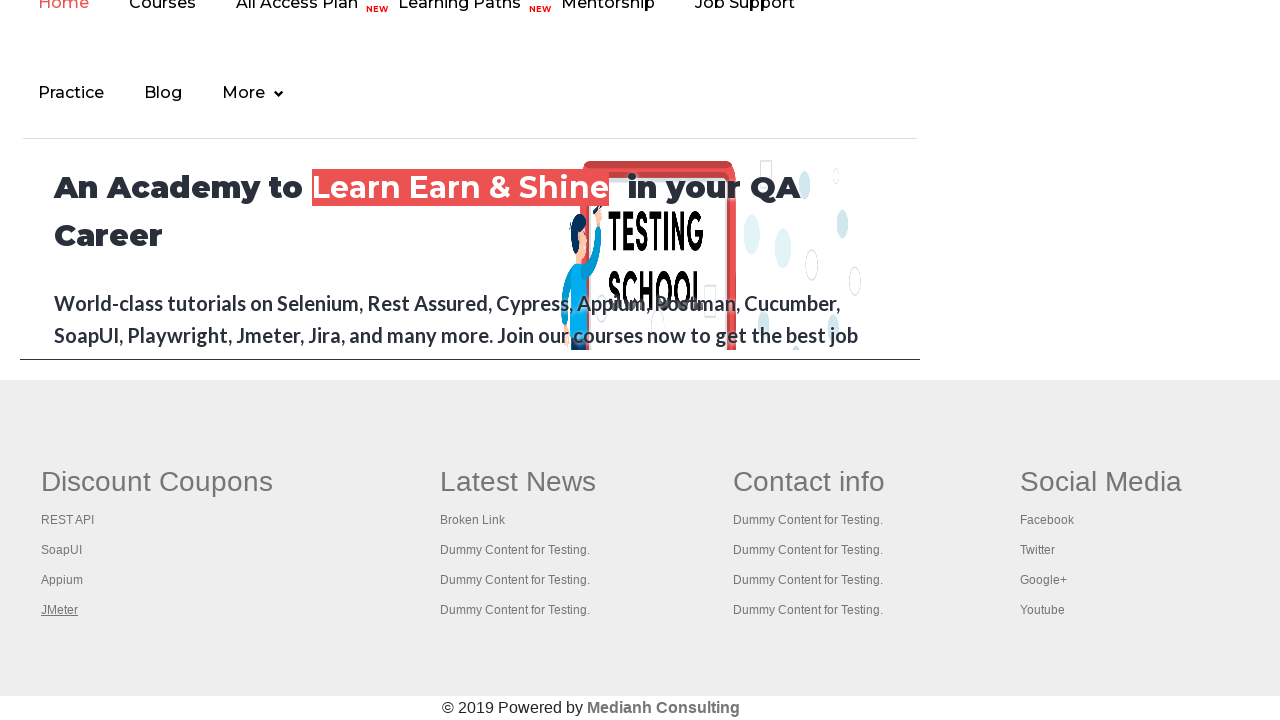

Retrieved page title: The World’s Most Popular API Testing Tool | SoapUI
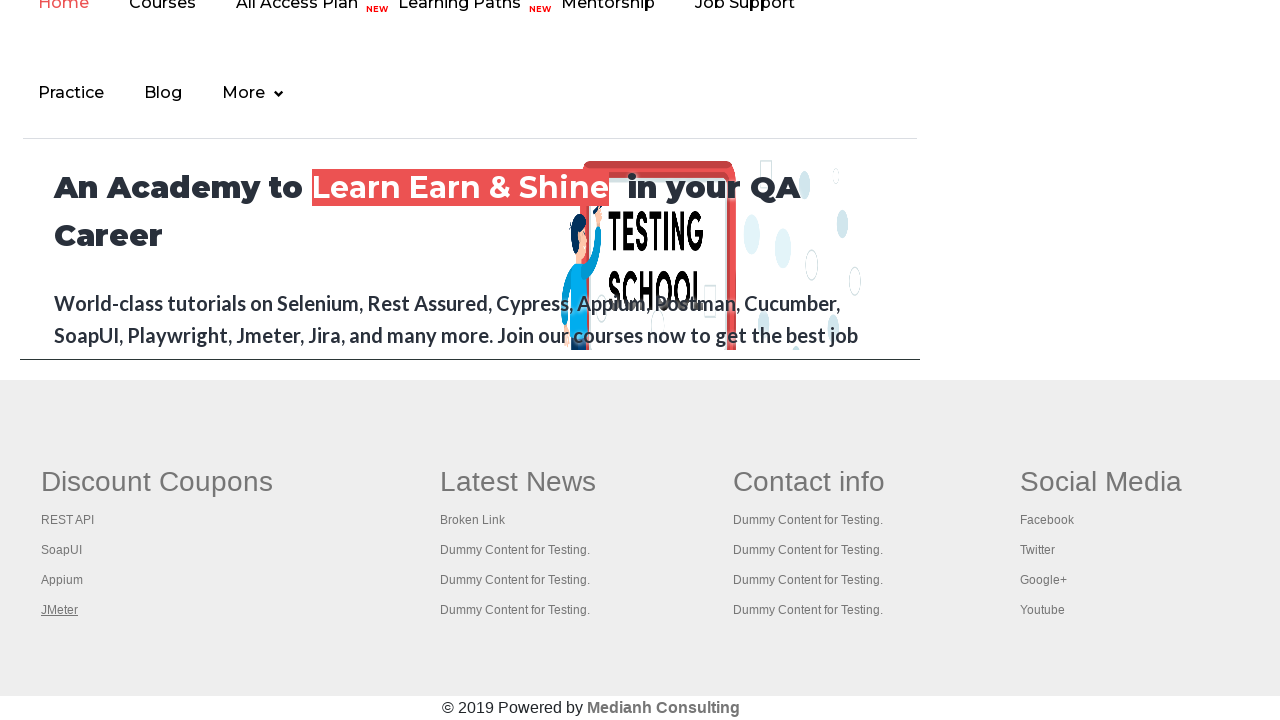

Retrieved page title: Appium tutorial for Mobile Apps testing | RahulShetty Academy | Rahul
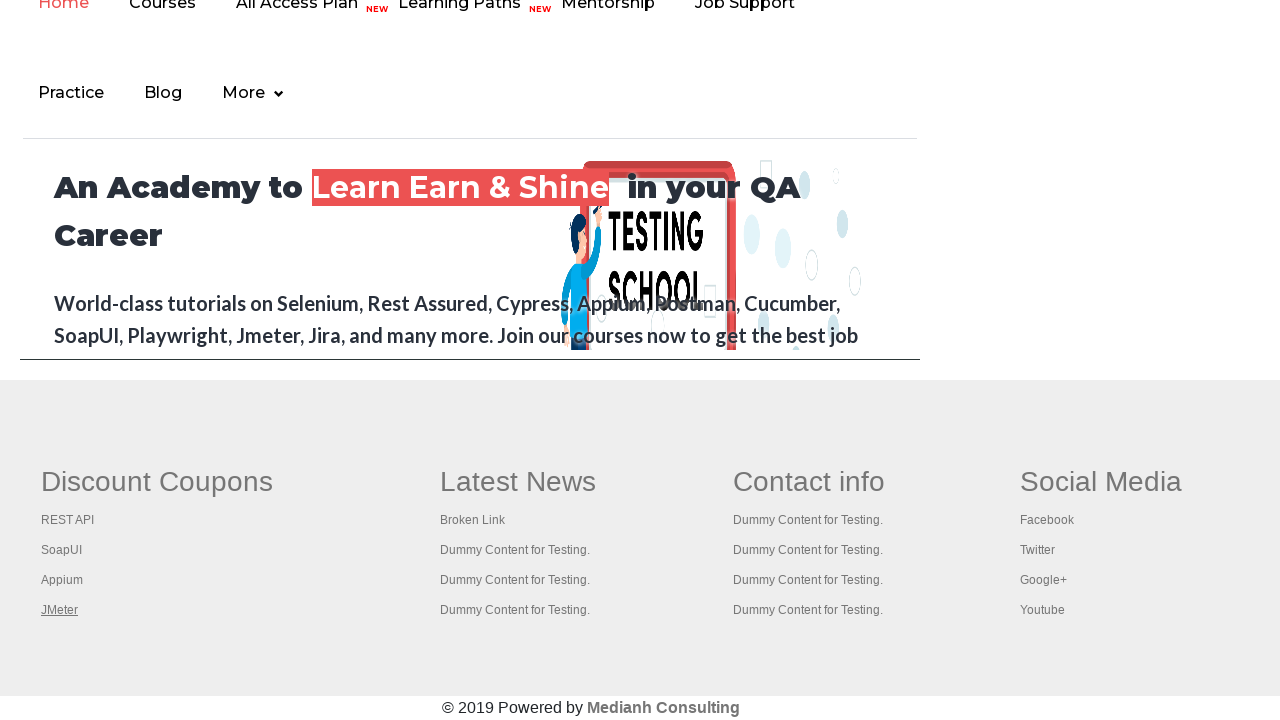

Retrieved page title: Apache JMeter - Apache JMeter™
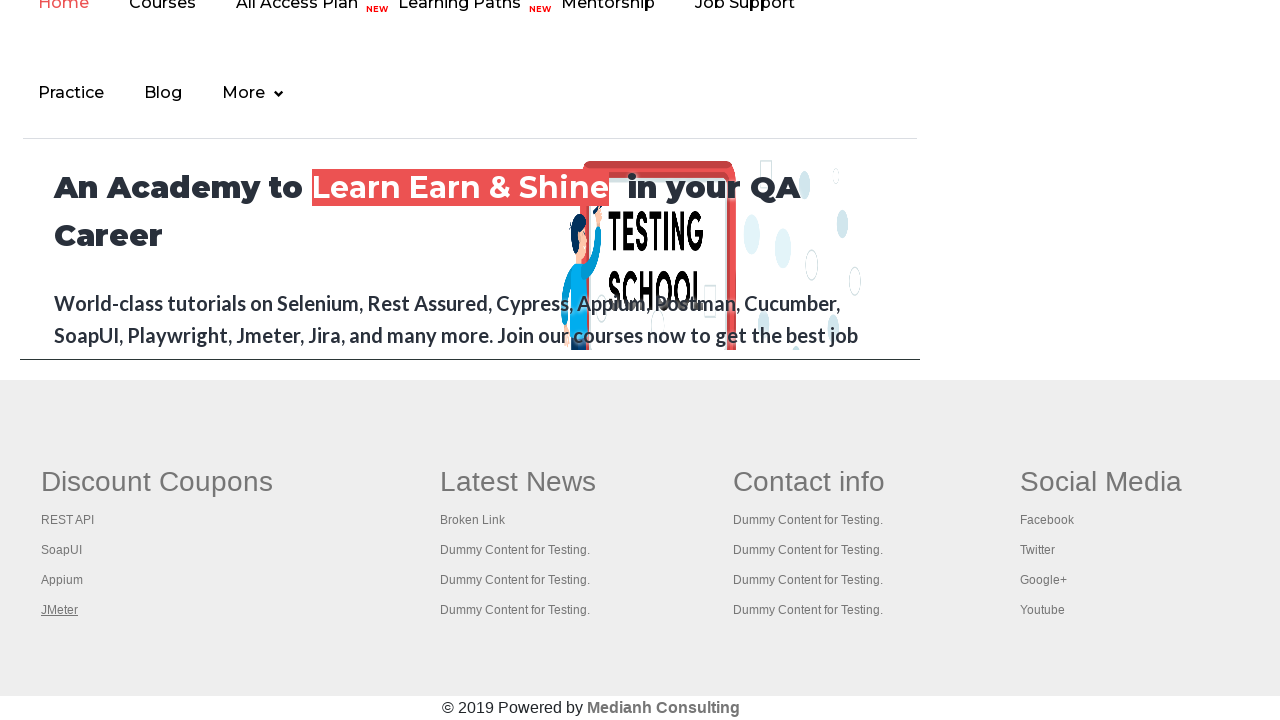

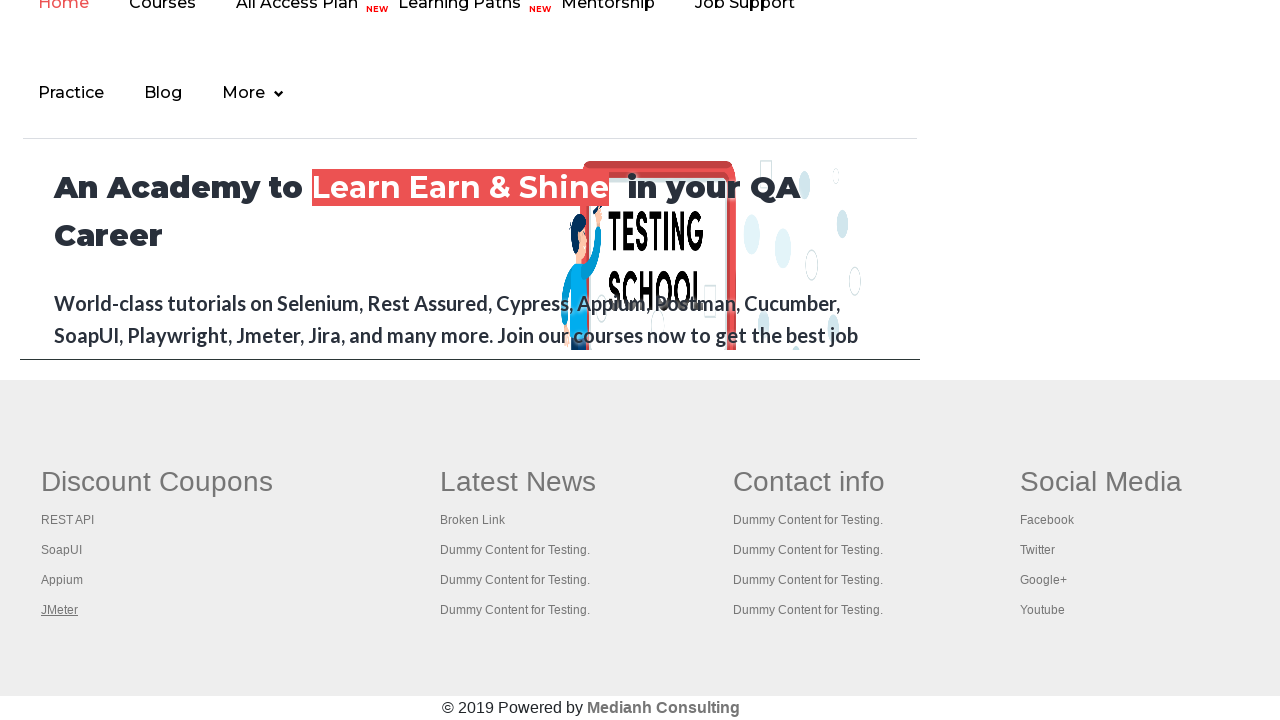